Tests keyboard input actions on the NuGet website by typing text

Starting URL: https://nuget.org

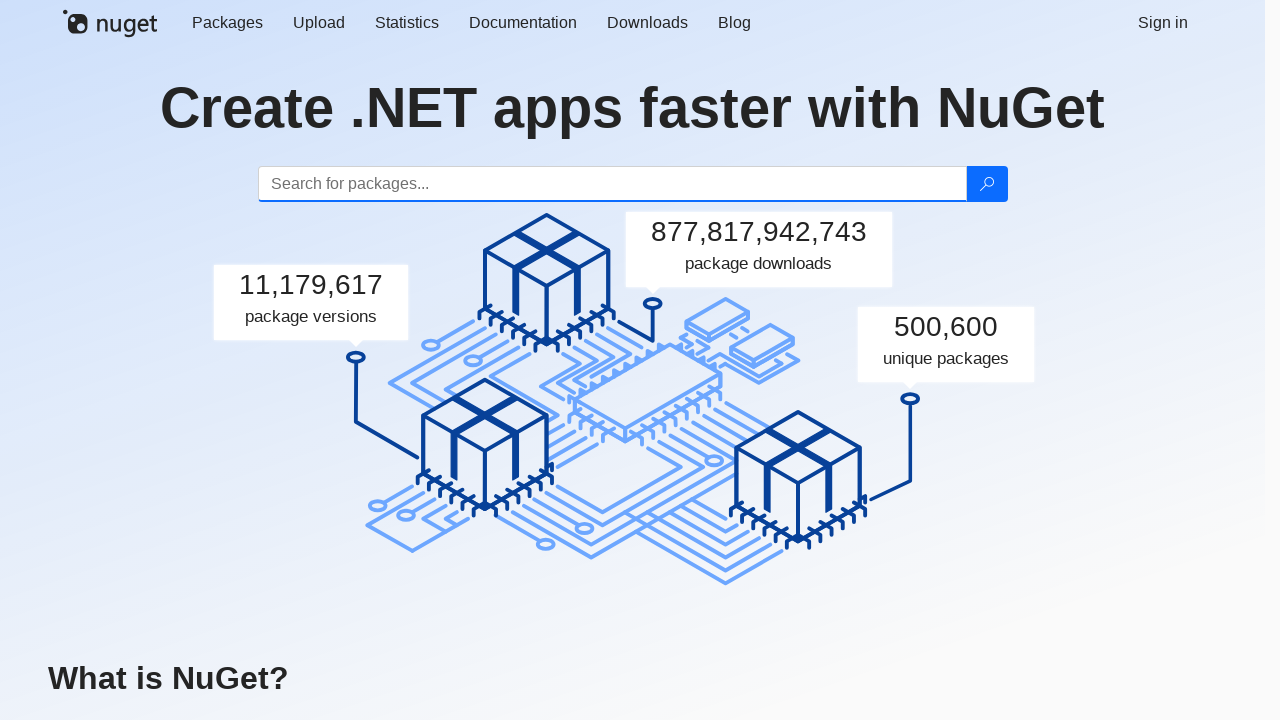

Page loaded with domcontentloaded state
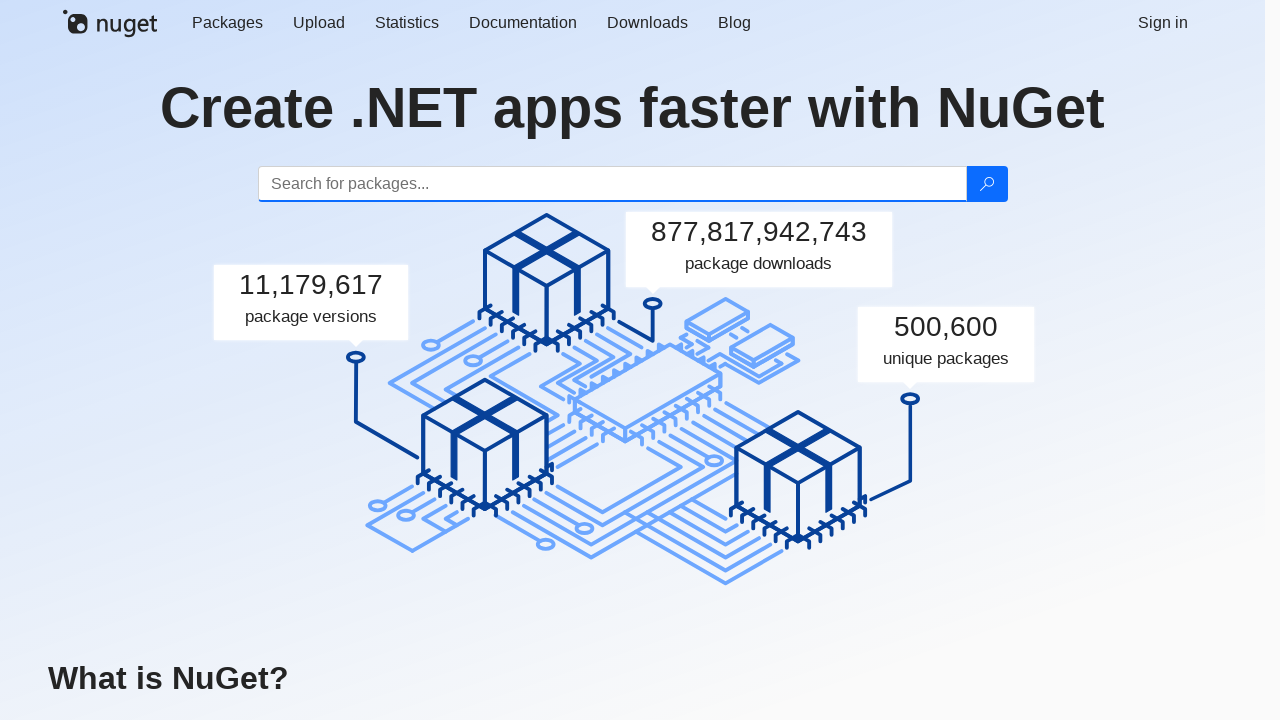

Typed 'abc' using keyboard
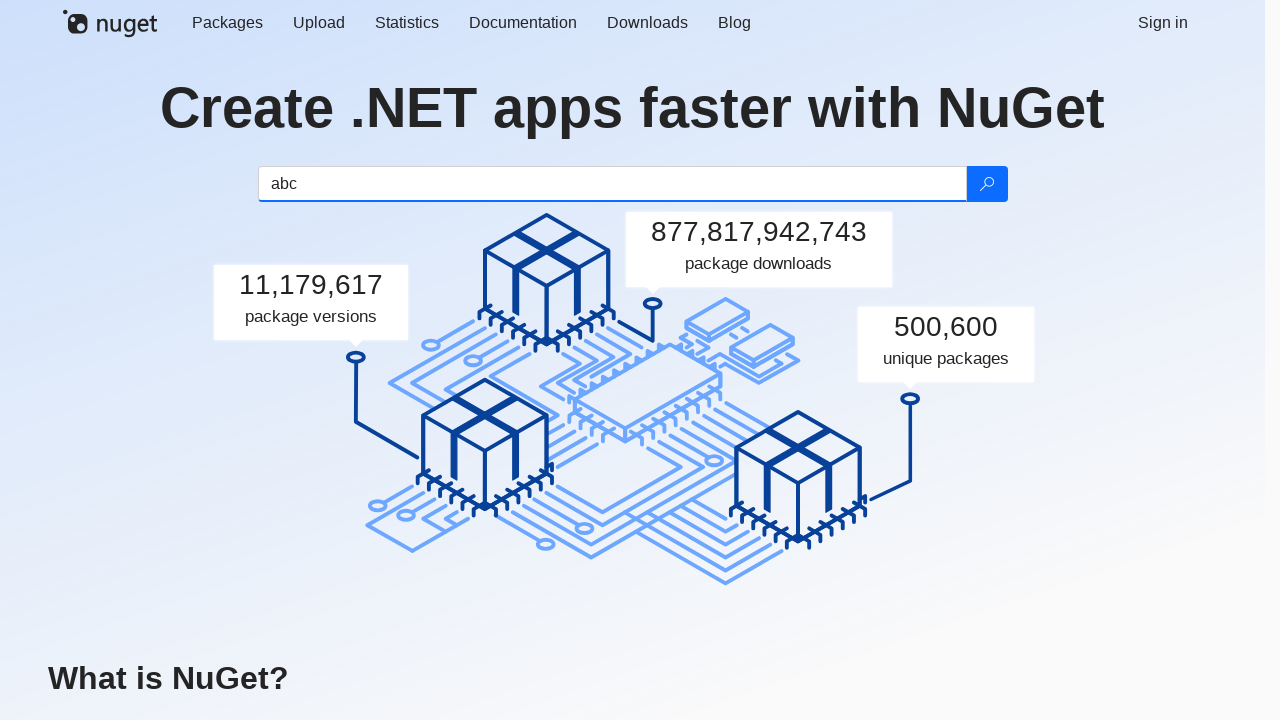

Typed 'Hi,' using keyboard
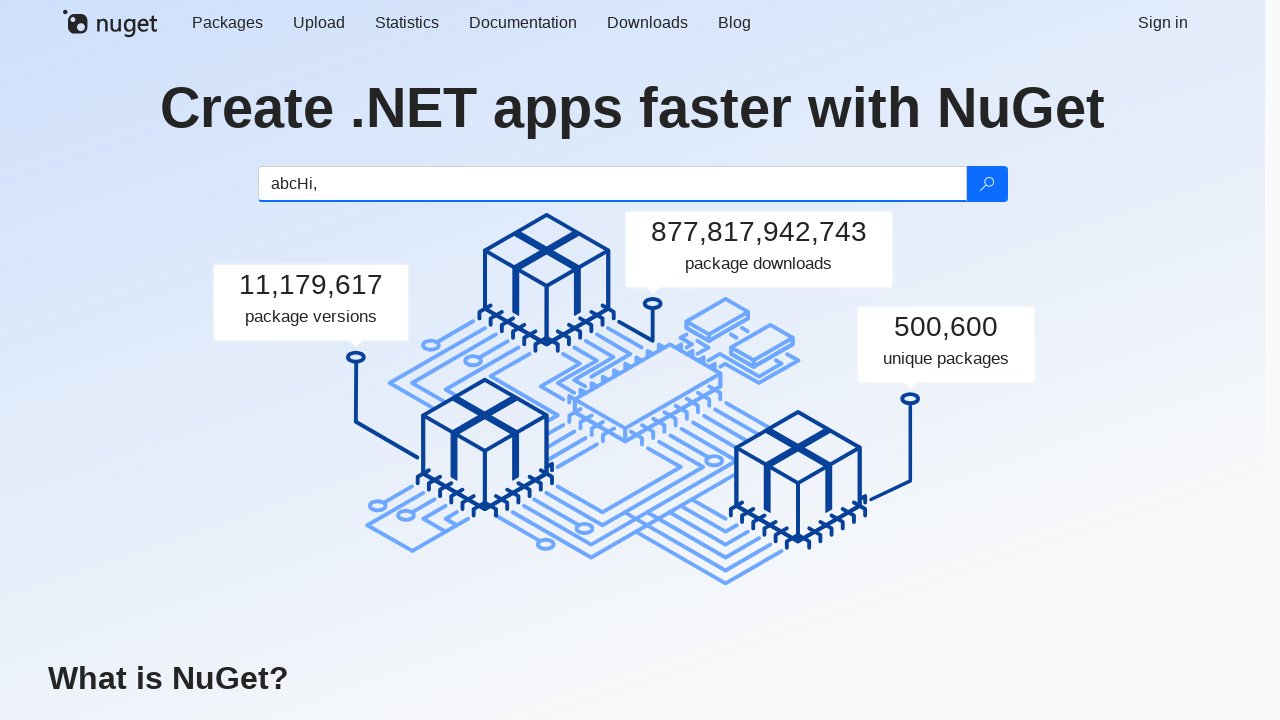

Waited 1000ms
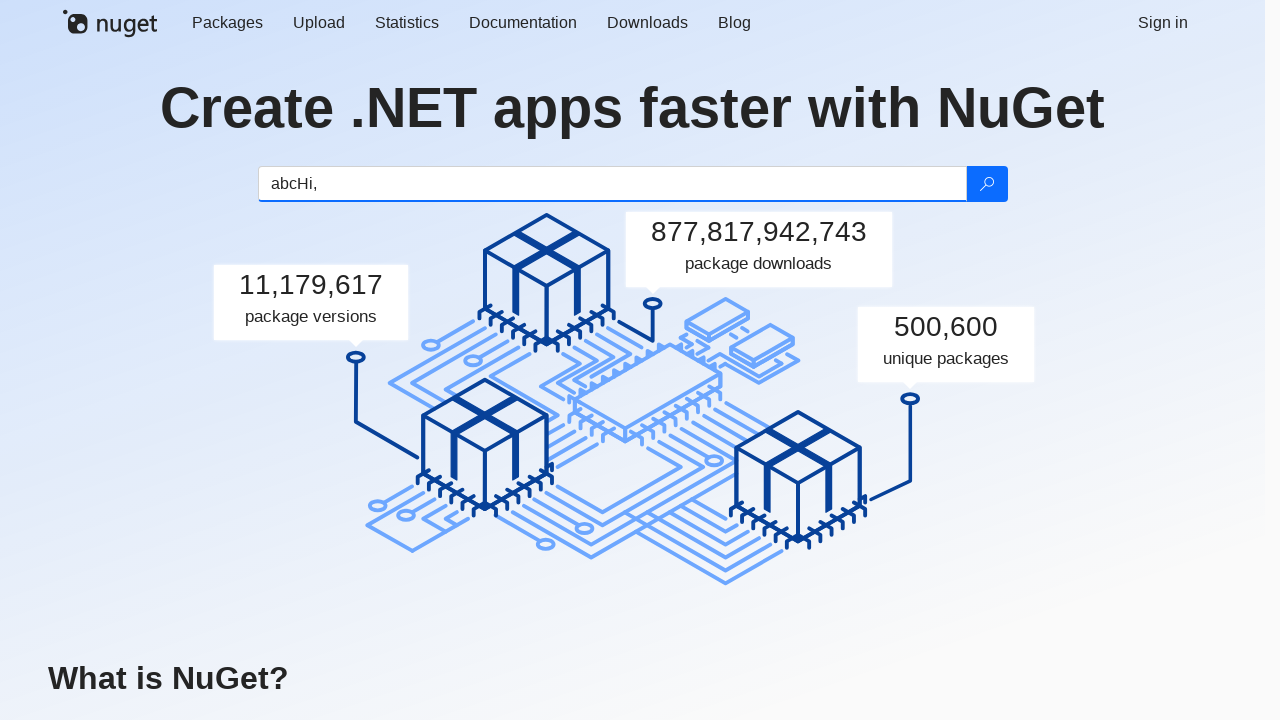

Typed 'World' using keyboard
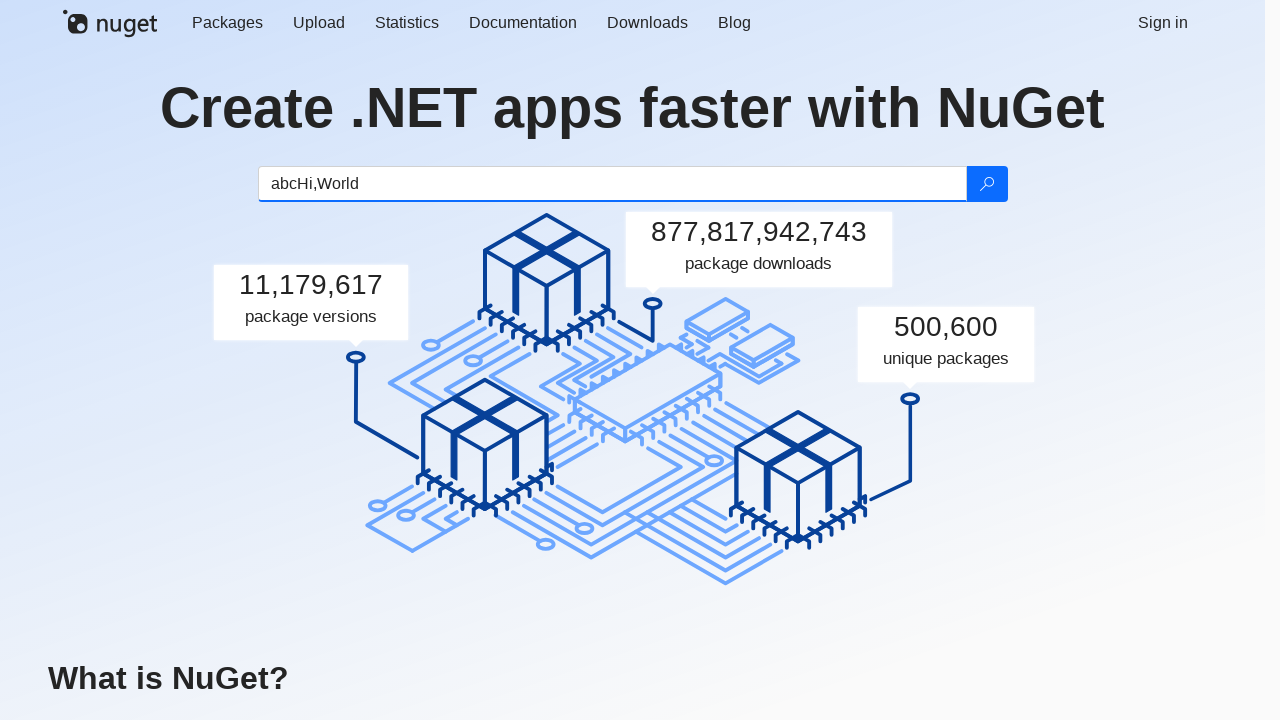

Waited 1000ms
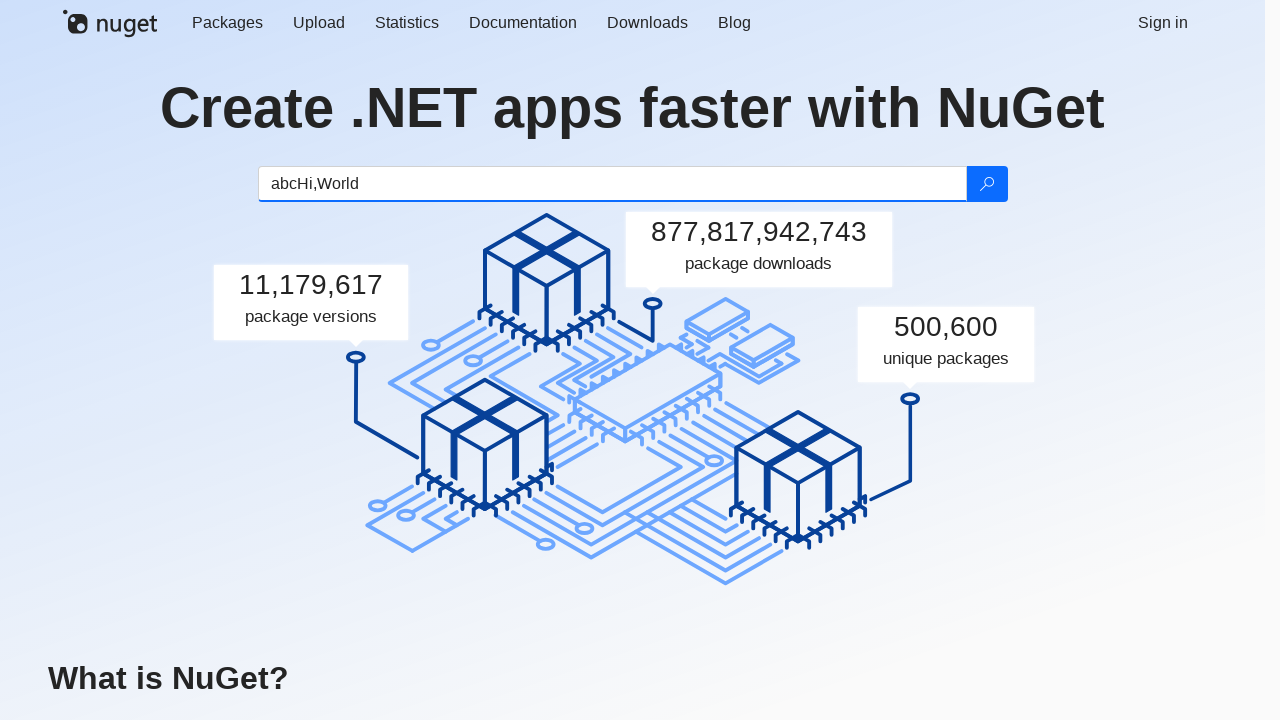

Typed '!' using keyboard
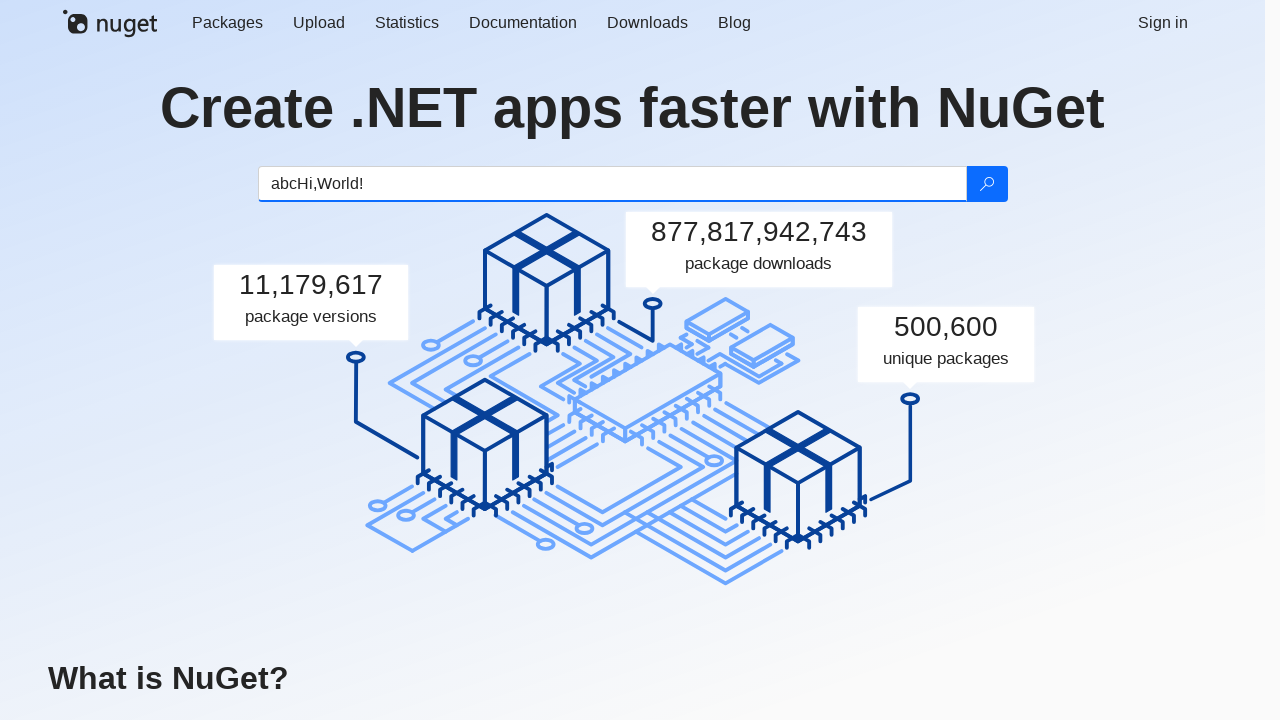

Waited 1000ms
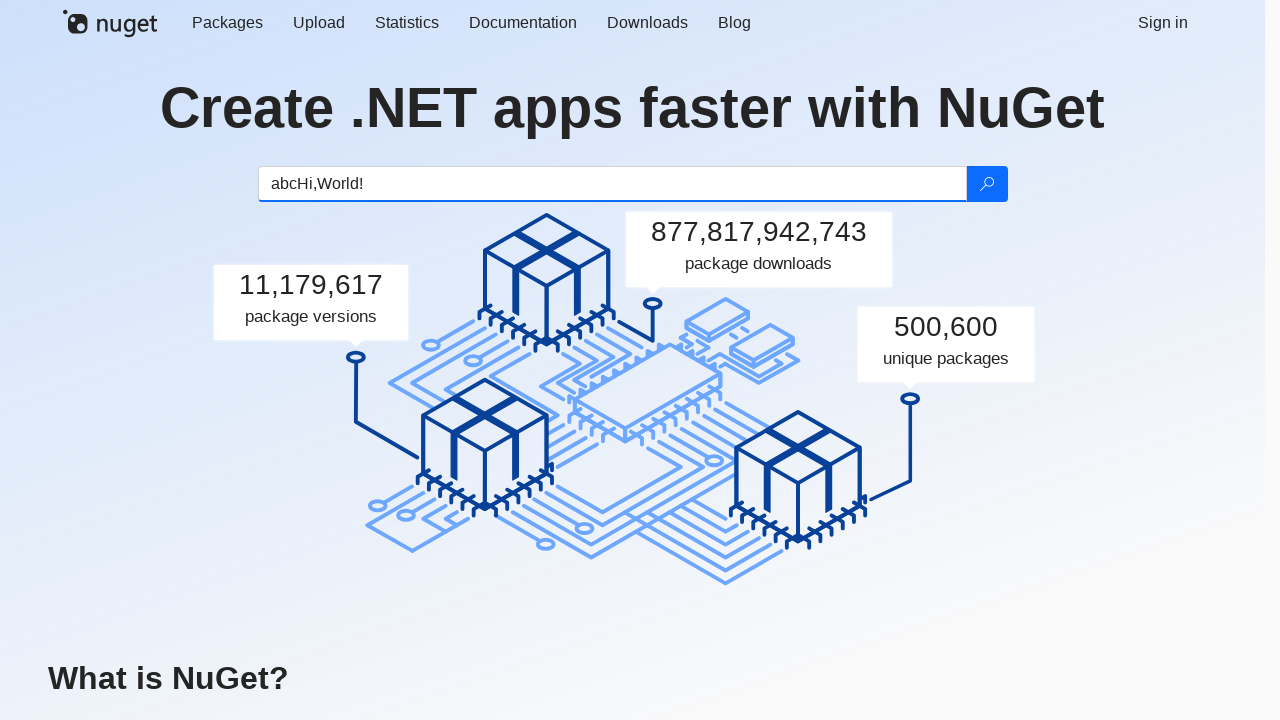

Typed 'qwe' using keyboard
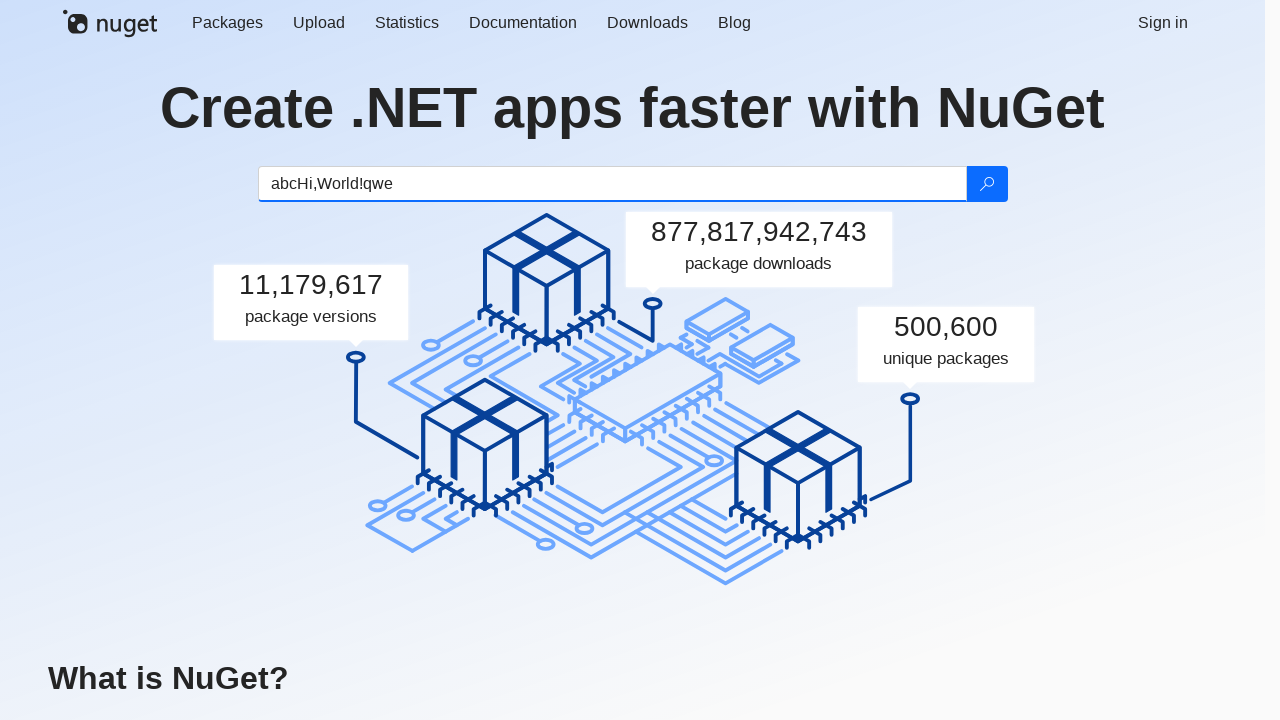

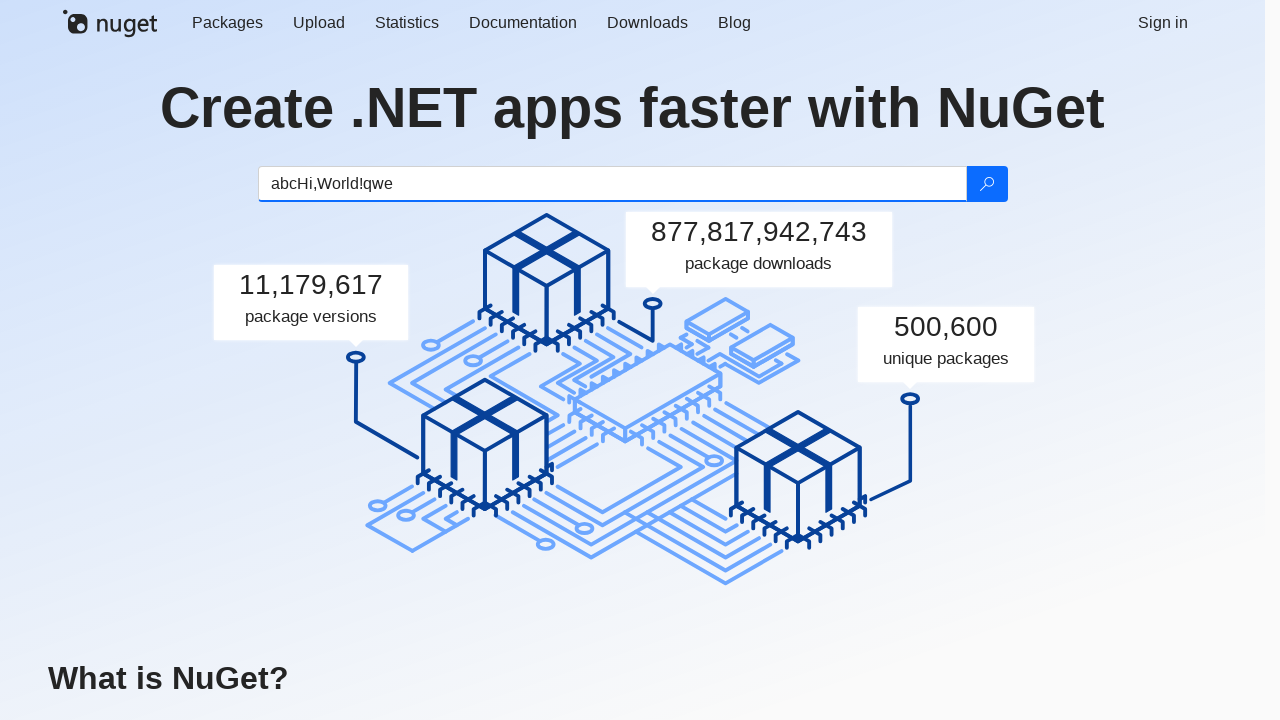